Tests radio button functionality by checking the selection status and clicking the "Yes" radio button option

Starting URL: https://demoqa.com/radio-button

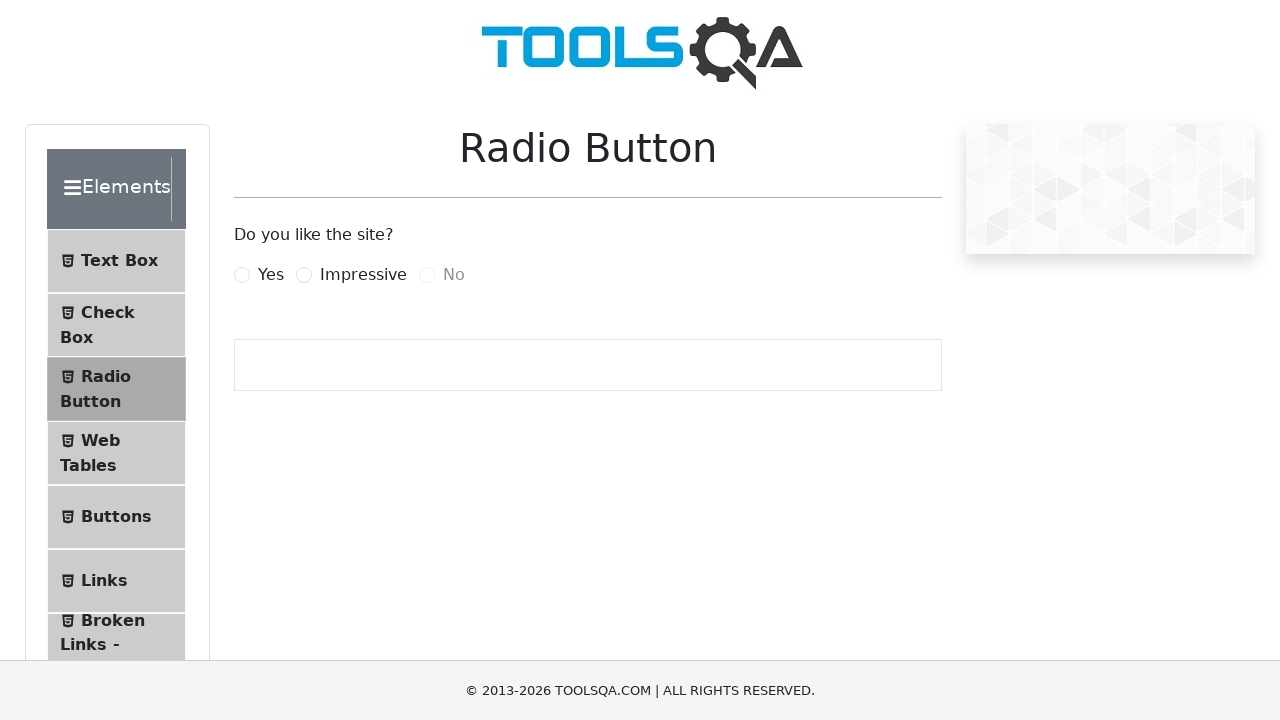

Located the Yes radio button element
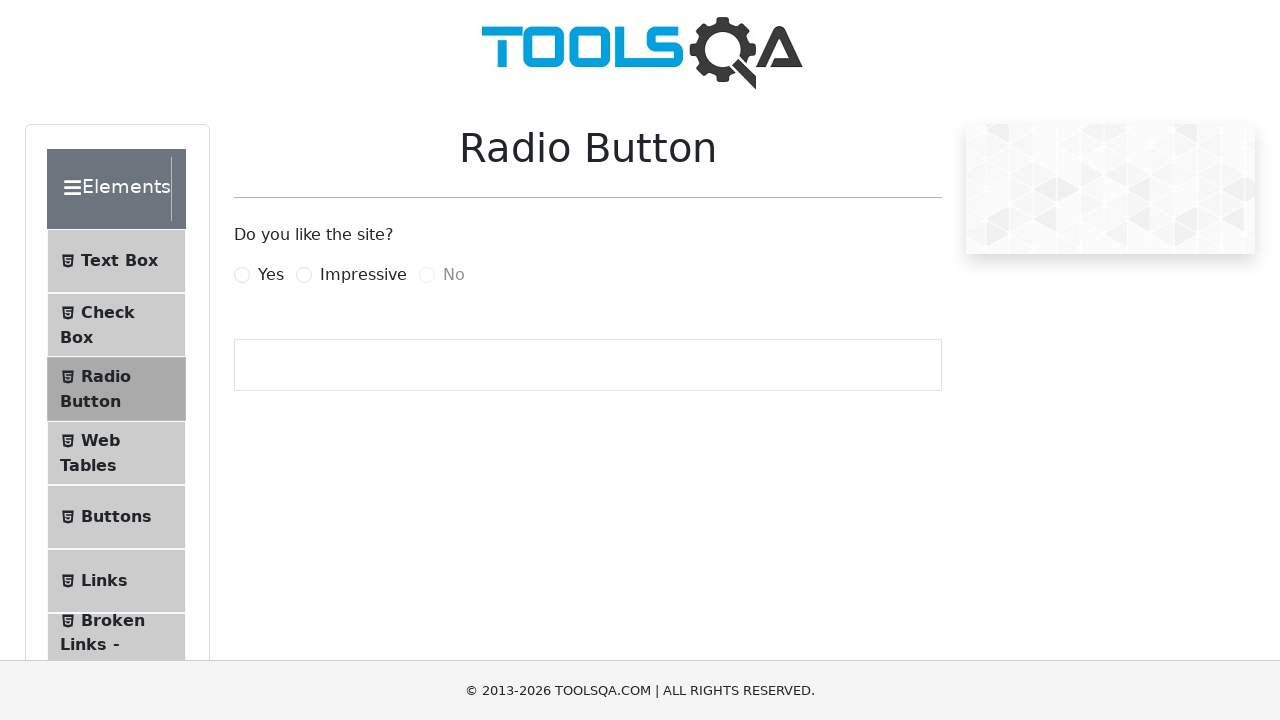

Checked initial status of Yes radio button - not selected
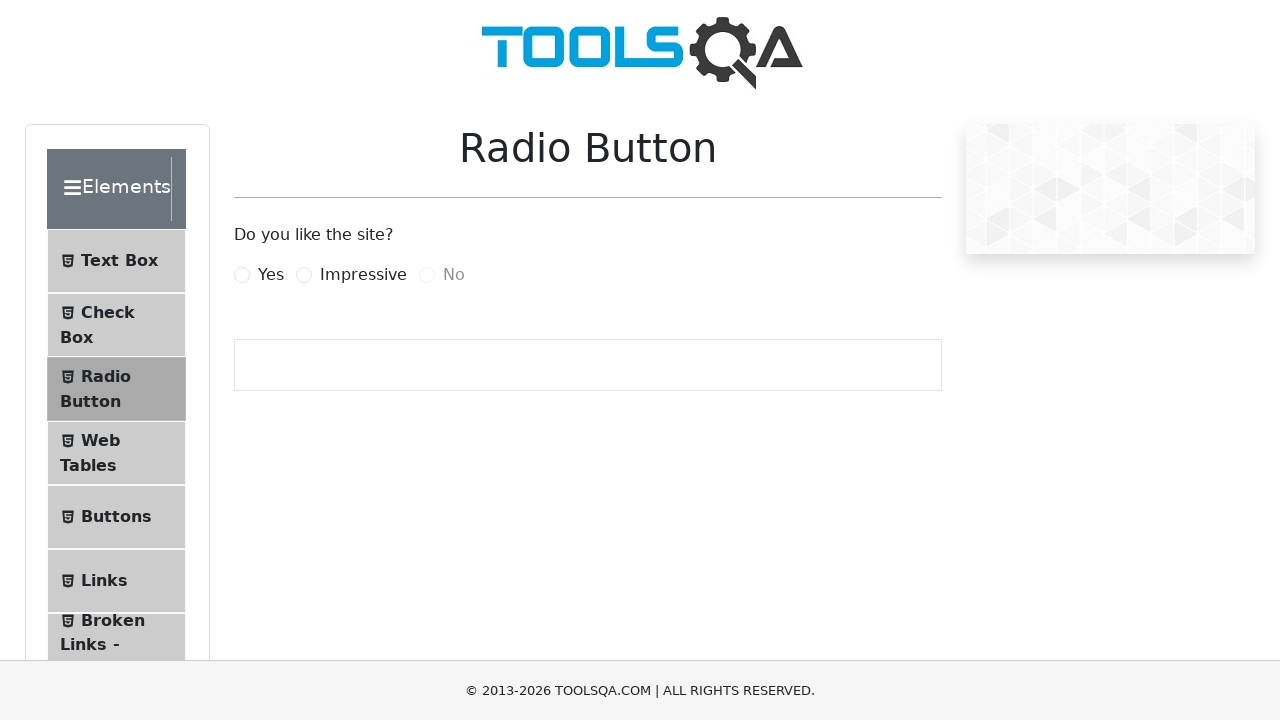

Clicked on Yes radio button label to select it at (271, 275) on xpath=//label[@for='yesRadio']
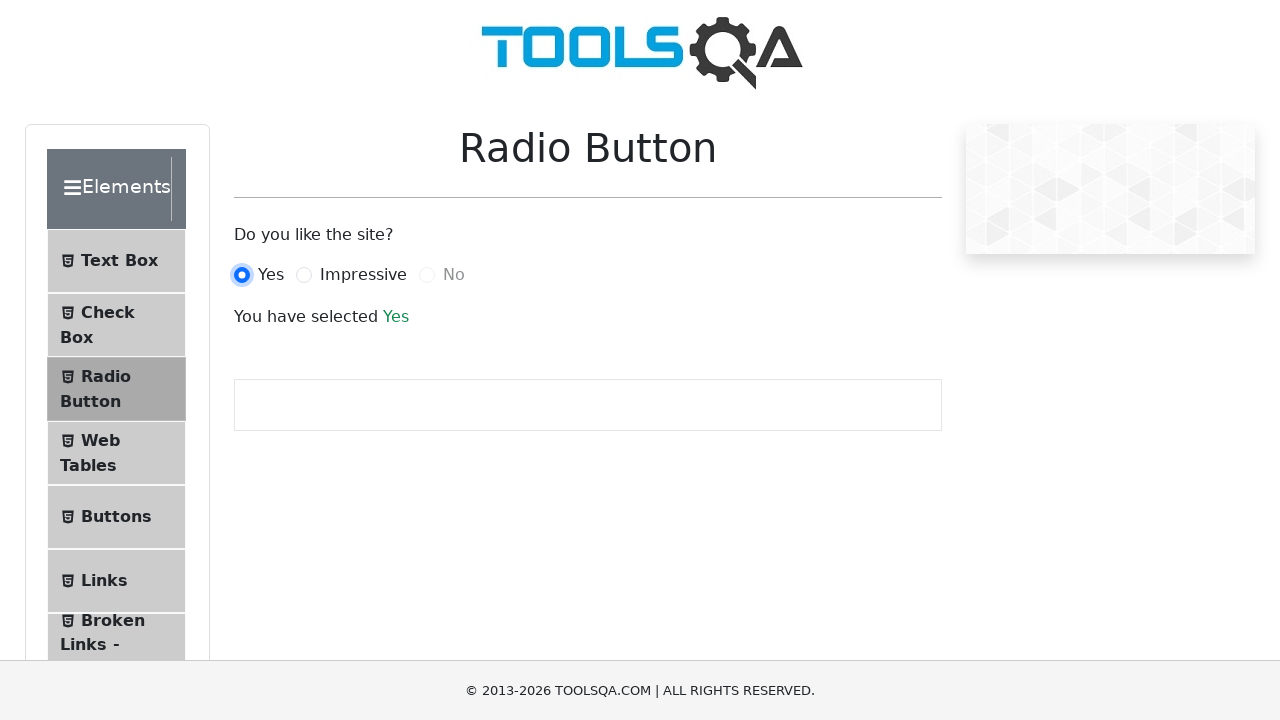

Verified Yes radio button is now selected
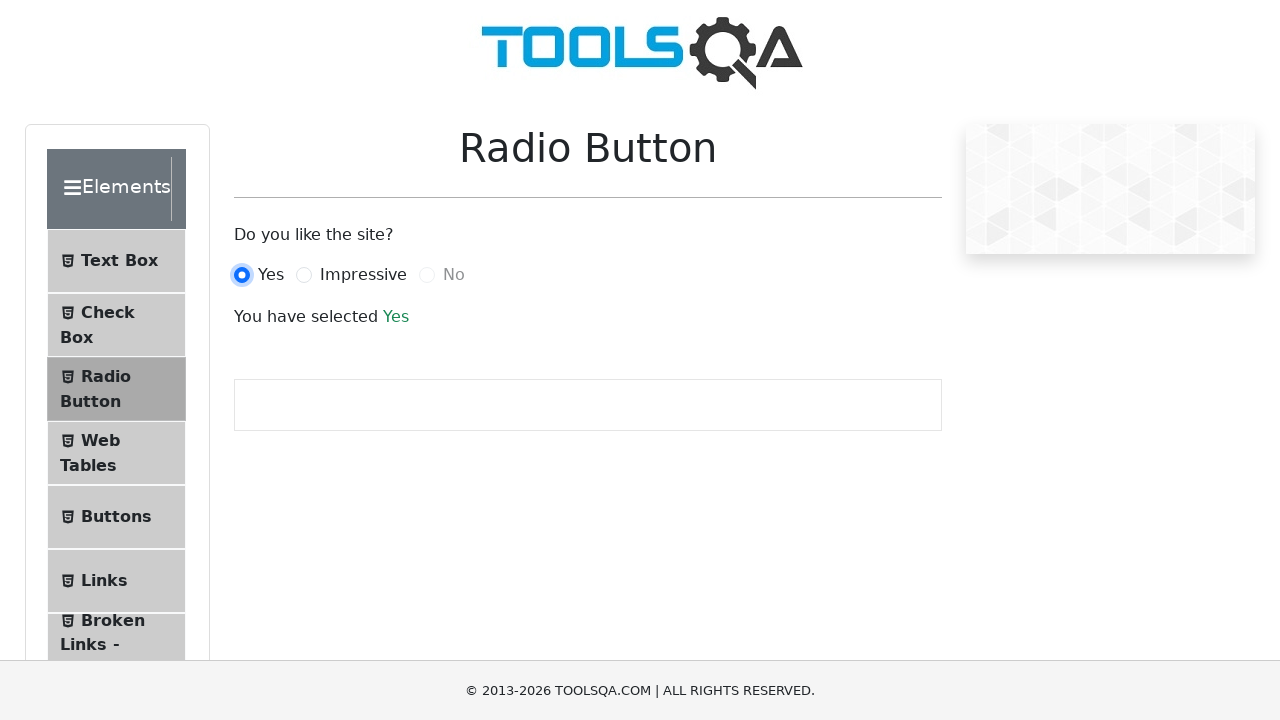

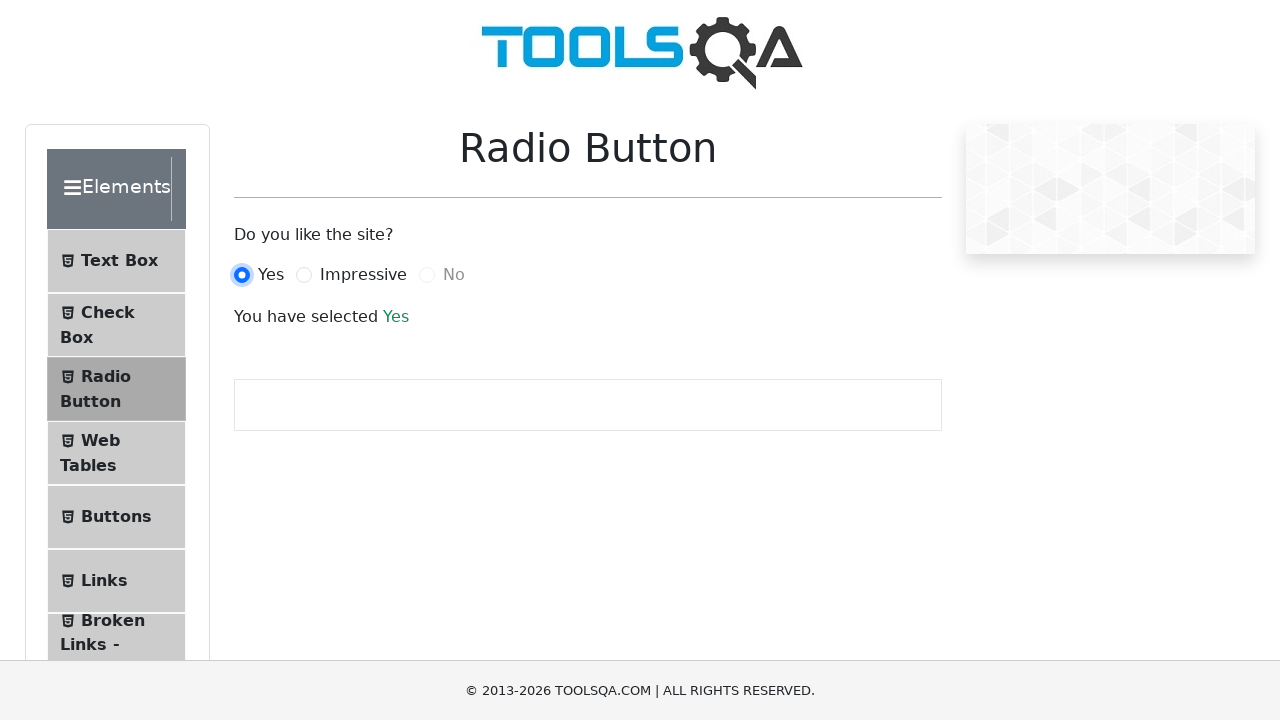